Tests jQuery custom dropdown selection by selecting different number values and verifying the selection

Starting URL: https://jqueryui.com/resources/demos/selectmenu/default.html

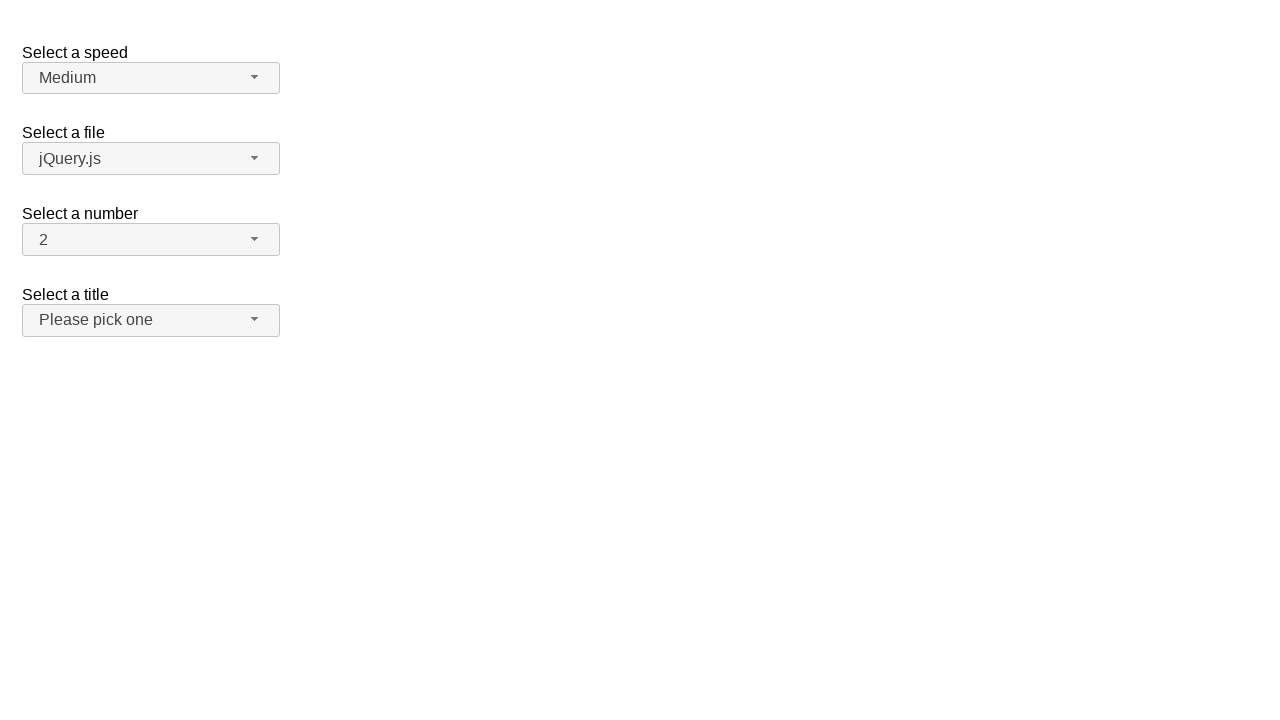

Clicked number dropdown button to open menu at (151, 240) on xpath=//span[@id='number-button']
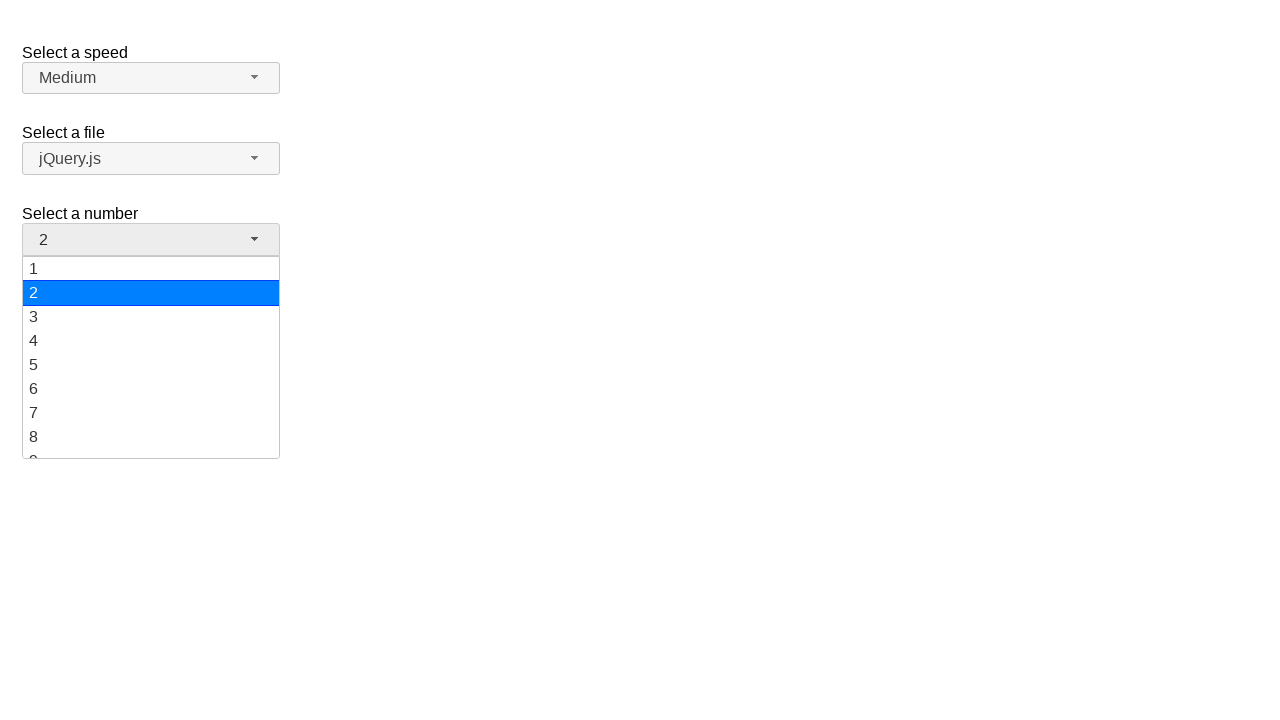

Selected value 13 from dropdown menu at (151, 357) on xpath=//ul[@id='number-menu']//div[text()='13']
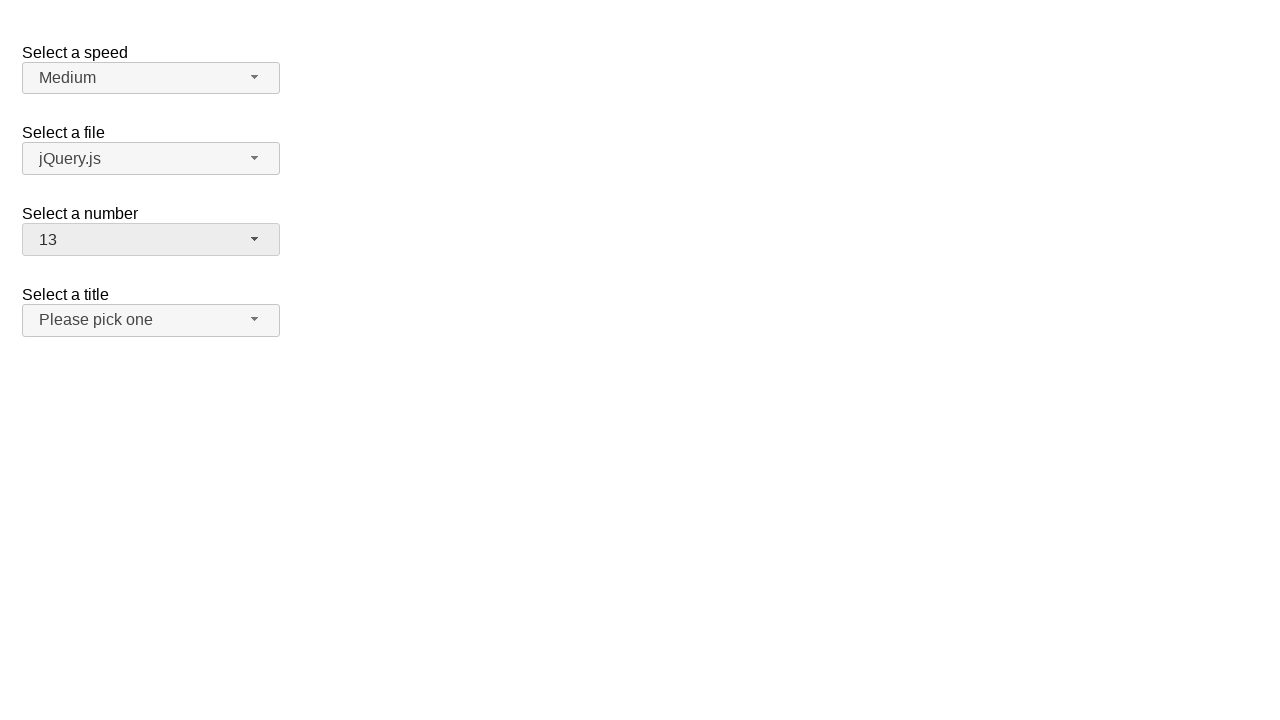

Verified that number 13 is selected
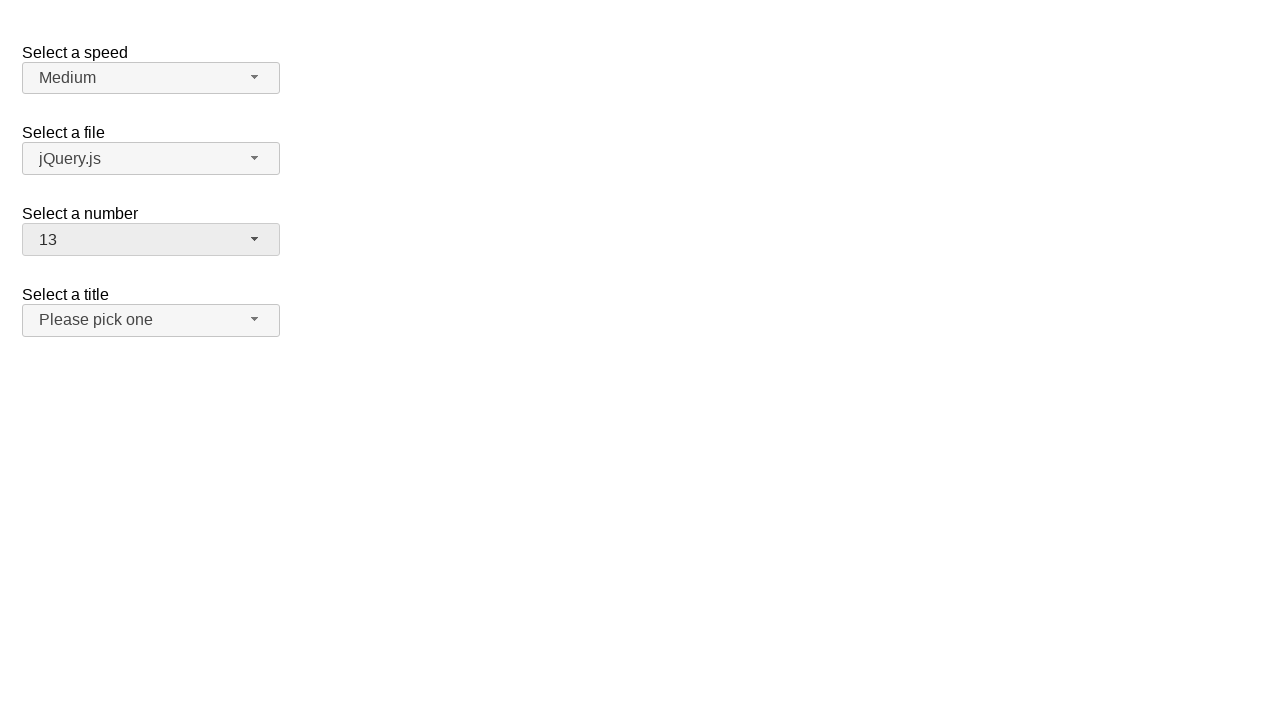

Clicked number dropdown button to open menu at (151, 240) on xpath=//span[@id='number-button']
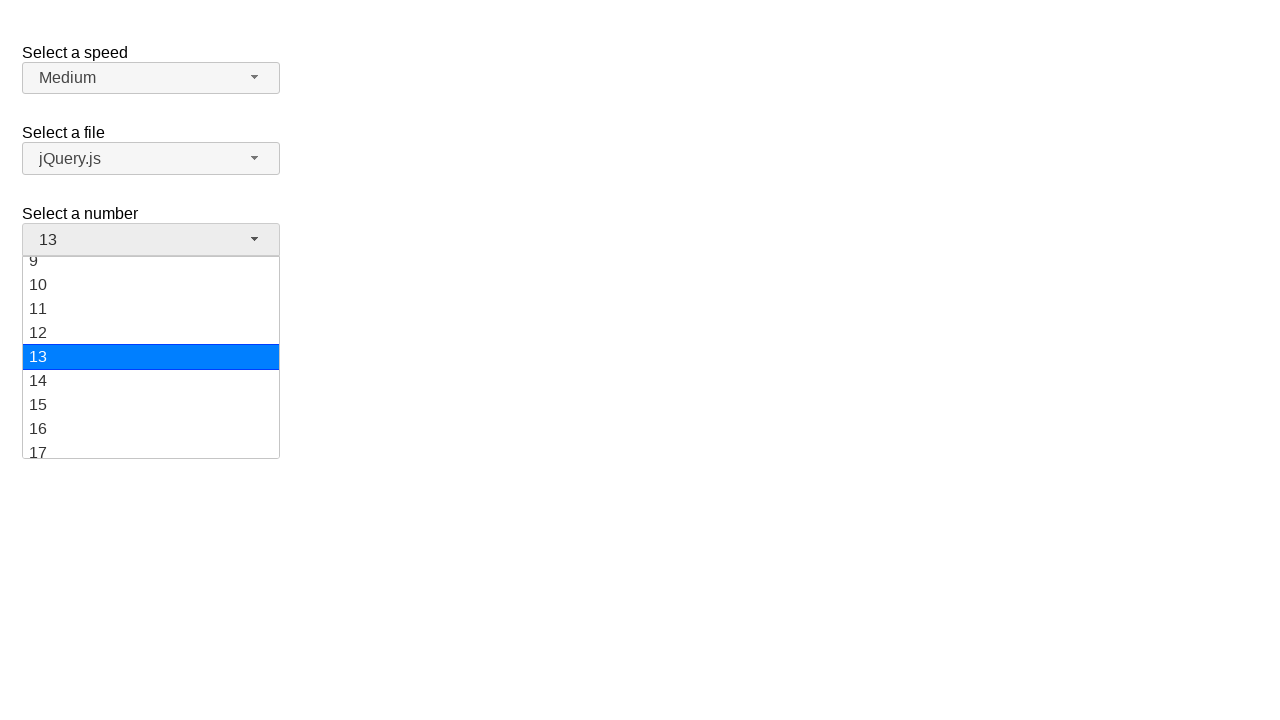

Selected value 1 from dropdown menu at (151, 269) on xpath=//ul[@id='number-menu']//div[text()='1']
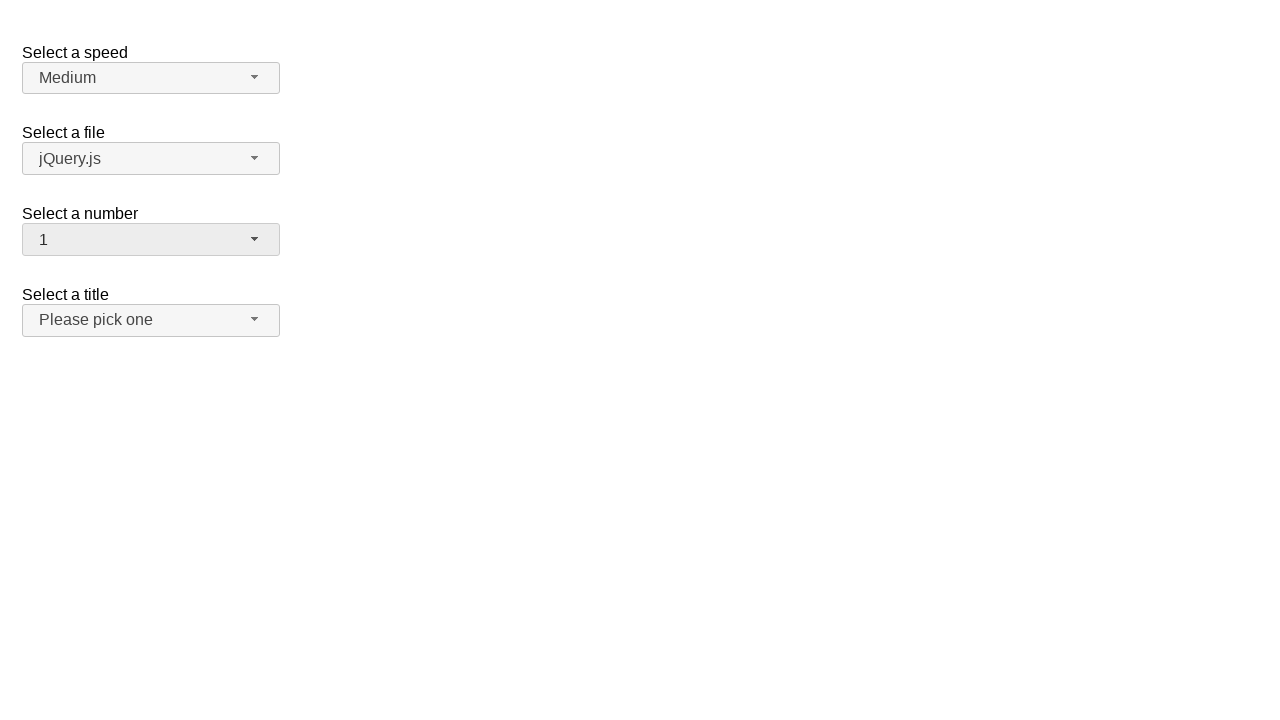

Verified that number 1 is selected
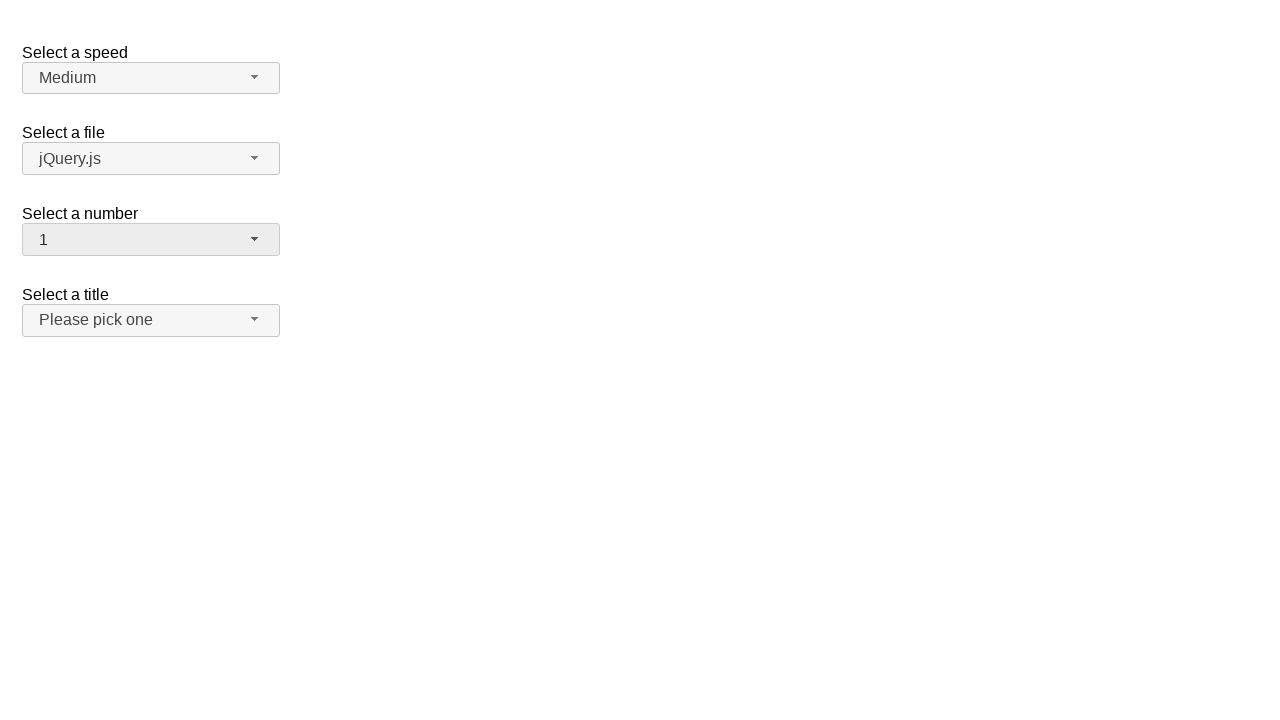

Clicked number dropdown button to open menu at (151, 240) on xpath=//span[@id='number-button']
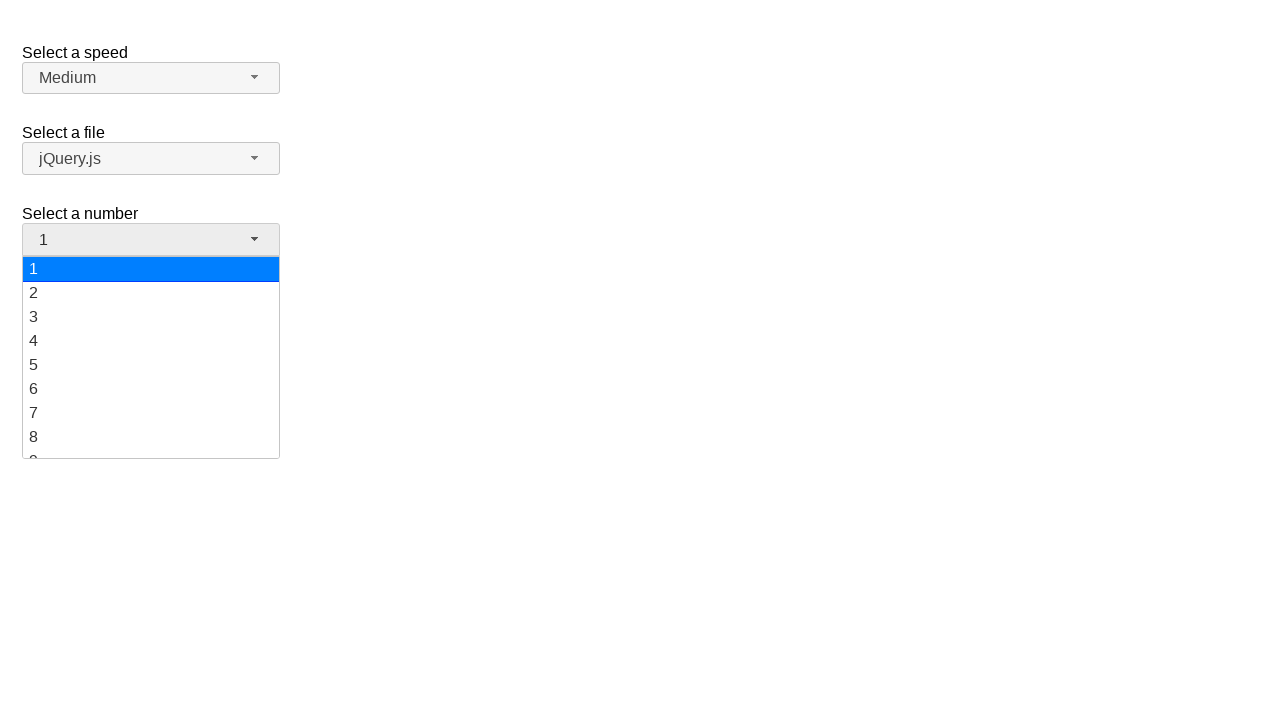

Selected value 19 from dropdown menu at (151, 445) on xpath=//ul[@id='number-menu']//div[text()='19']
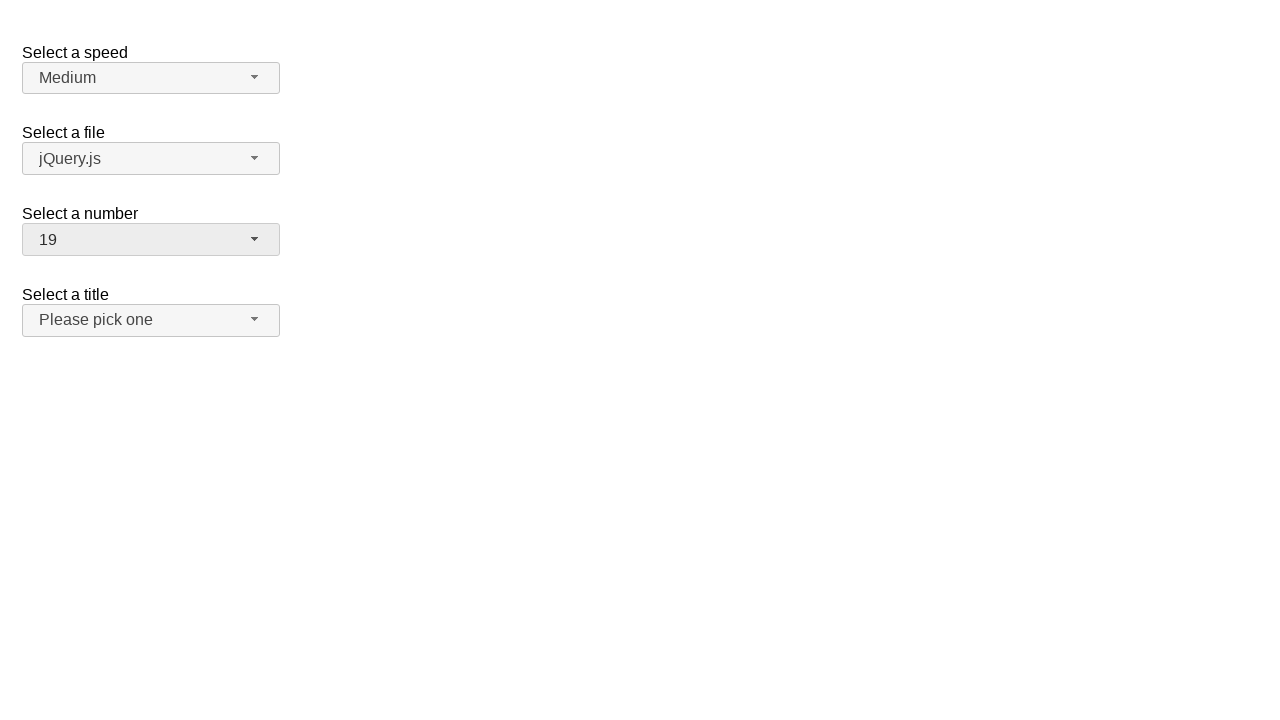

Verified that number 19 is selected
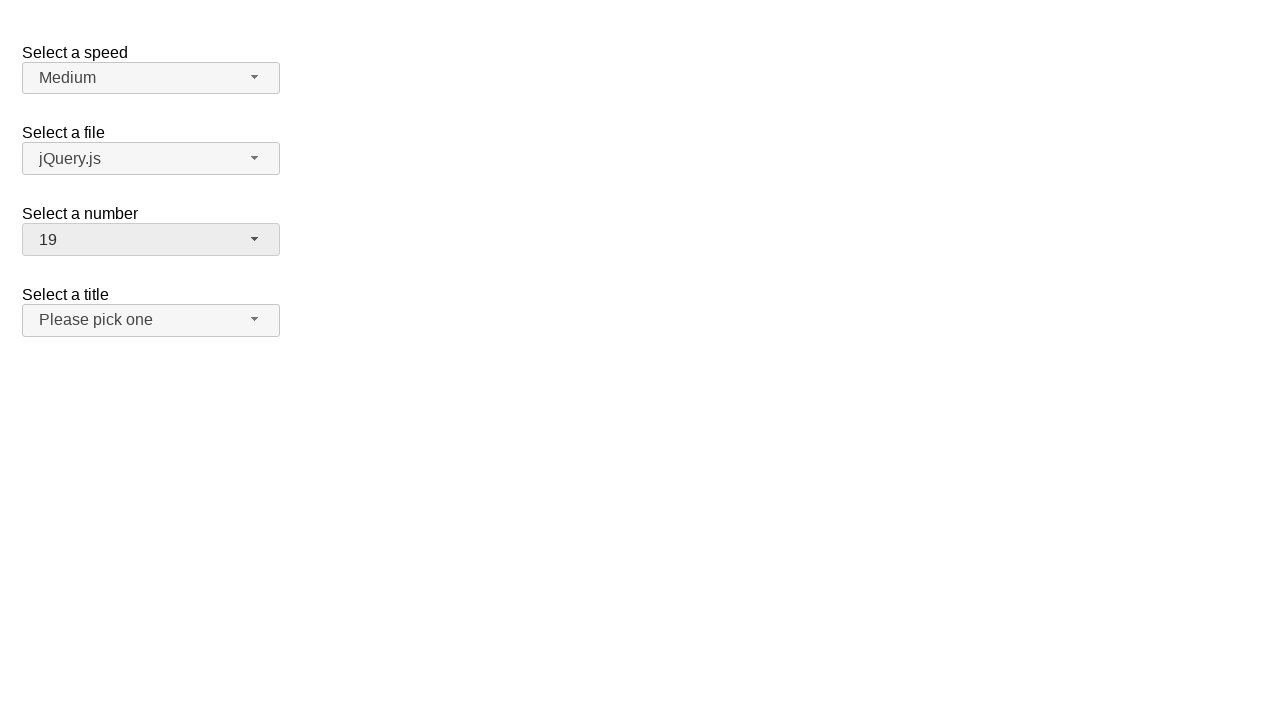

Clicked number dropdown button to open menu at (151, 240) on xpath=//span[@id='number-button']
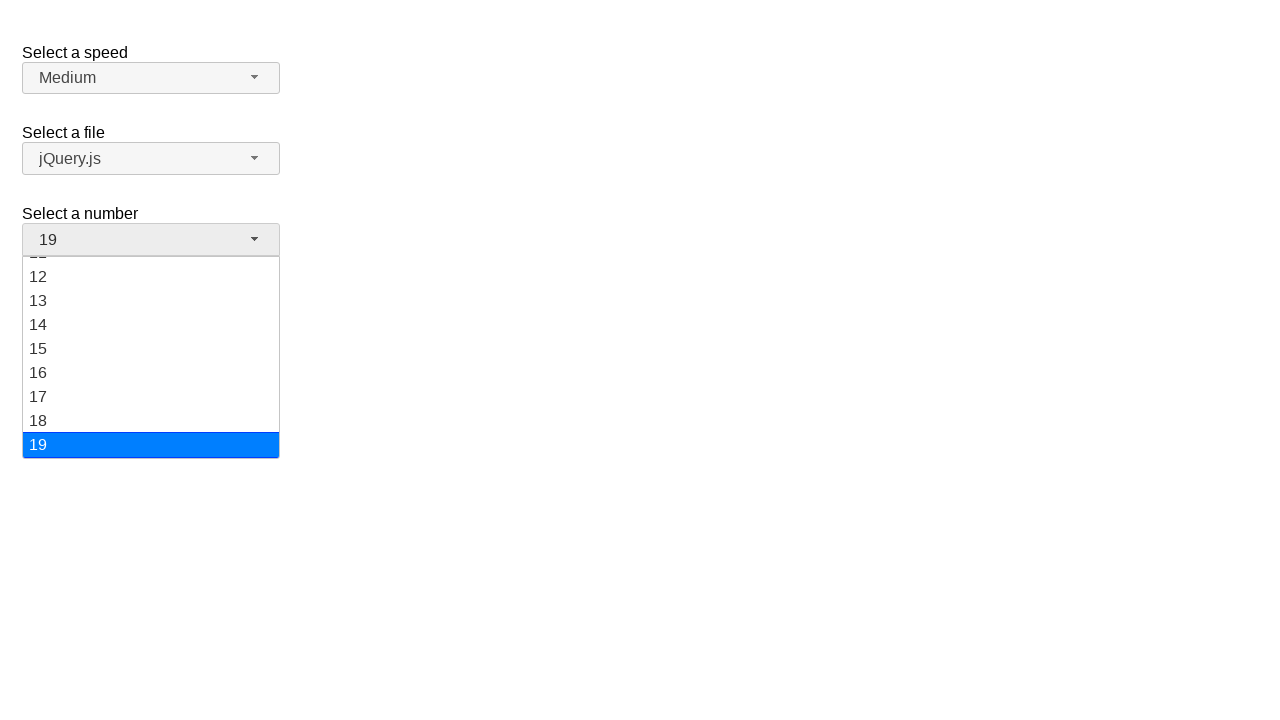

Selected value 5 from dropdown menu at (151, 357) on xpath=//ul[@id='number-menu']//div[text()='5']
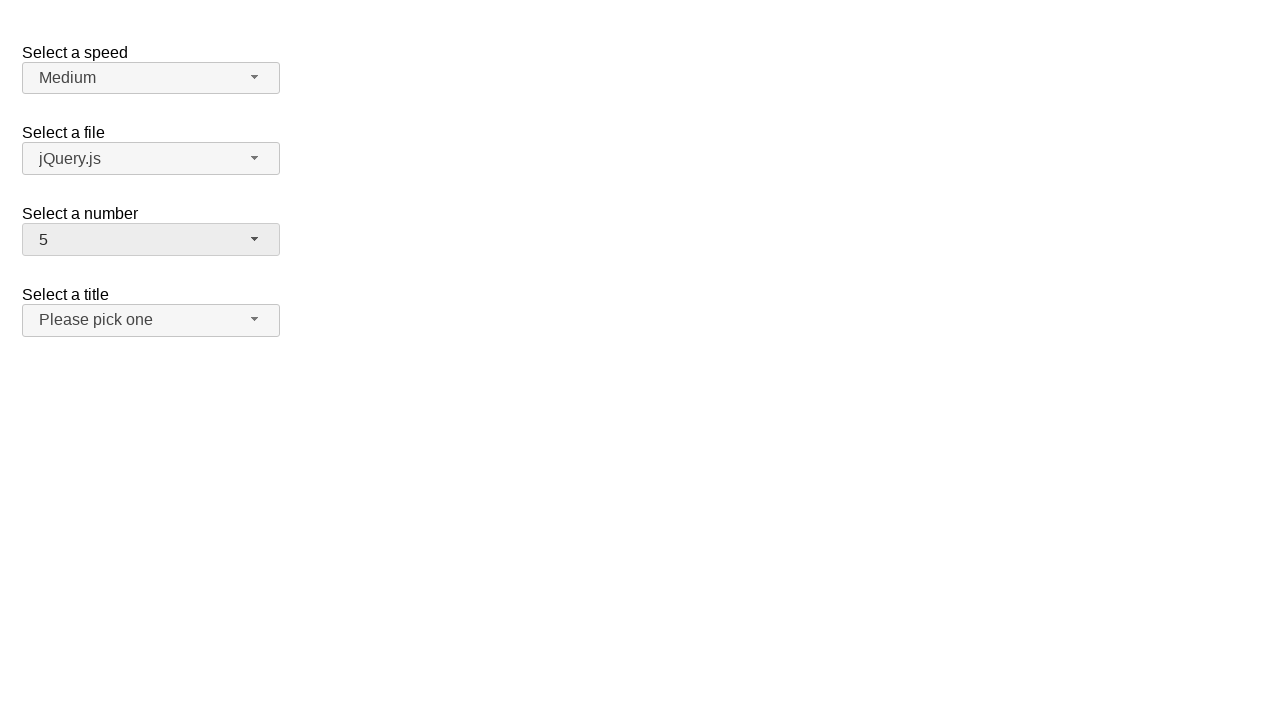

Verified that number 5 is selected
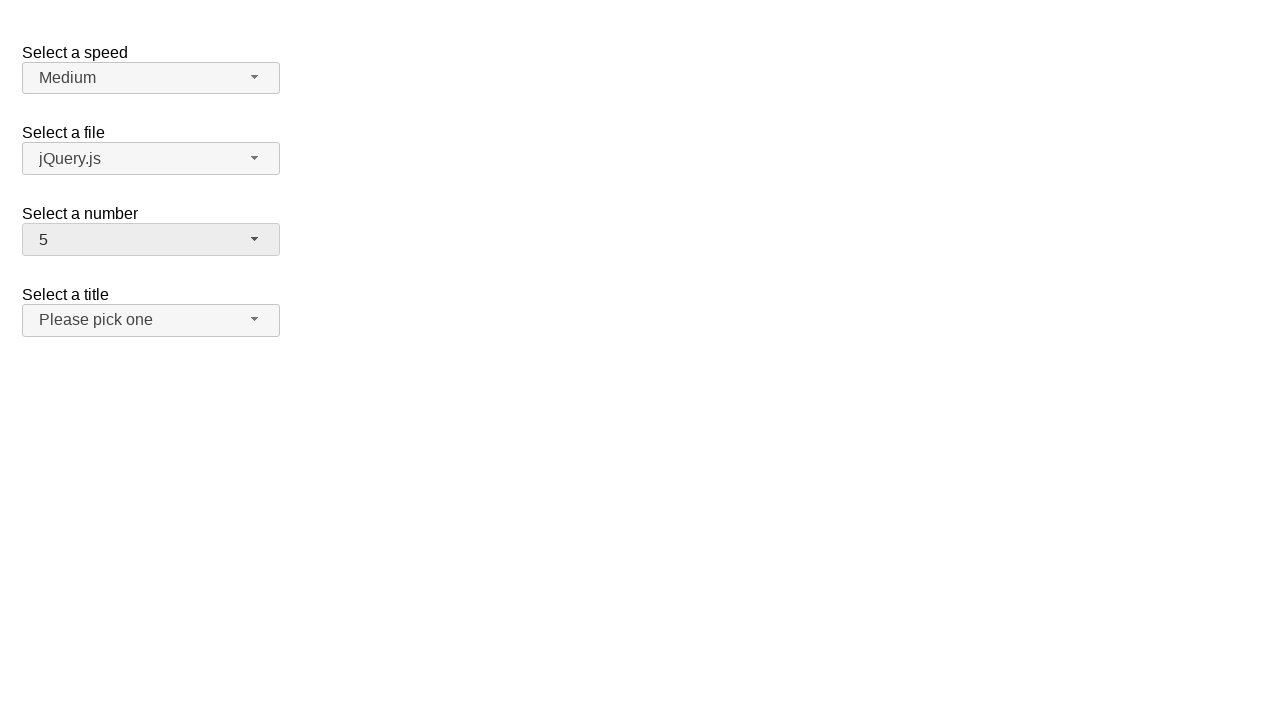

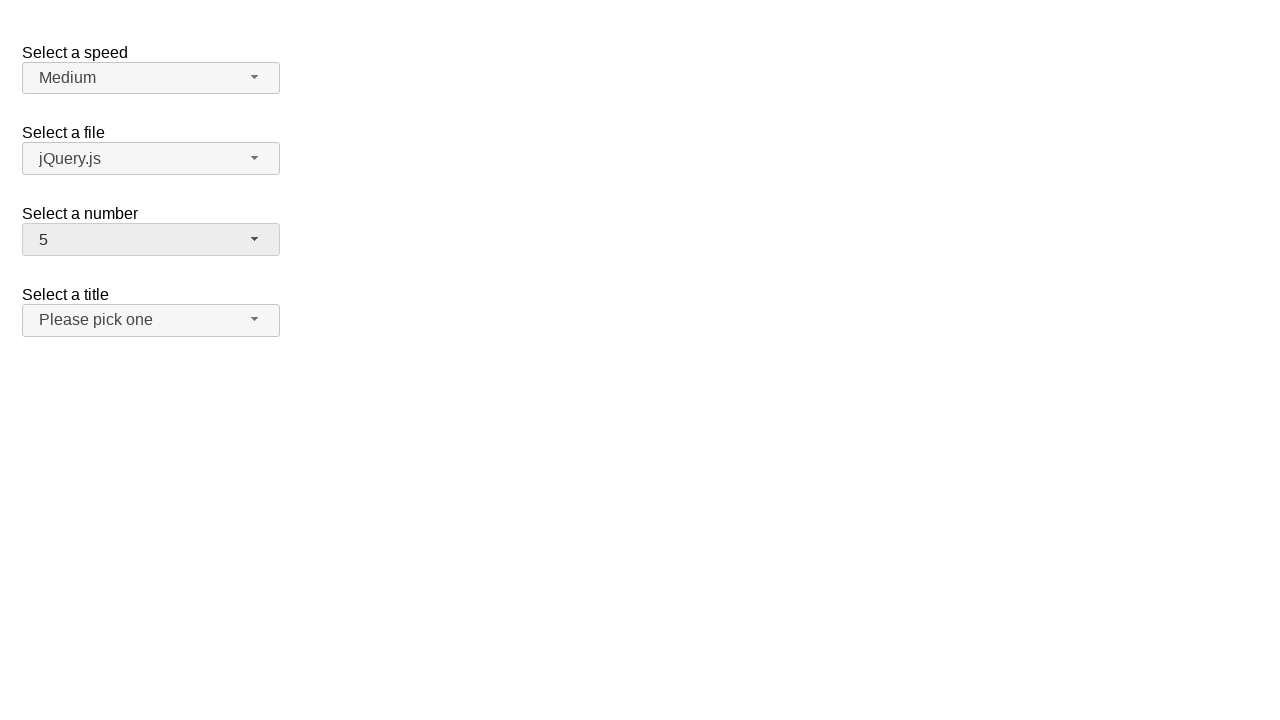